Tests bus ticket booking workflow using source and destination inputs with autocomplete selection, date picker, and search functionality.

Starting URL: https://www.apsrtconline.in/

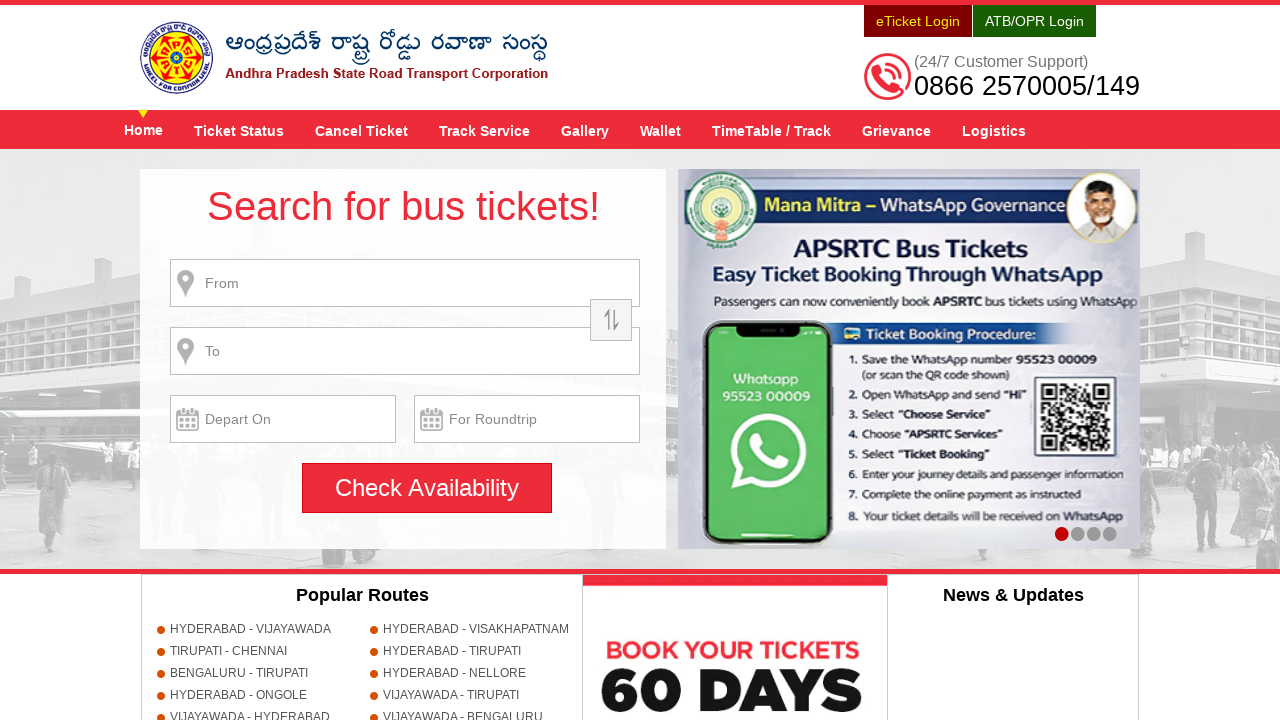

Filled source field with 'HYDERABAD' on input[name='source']
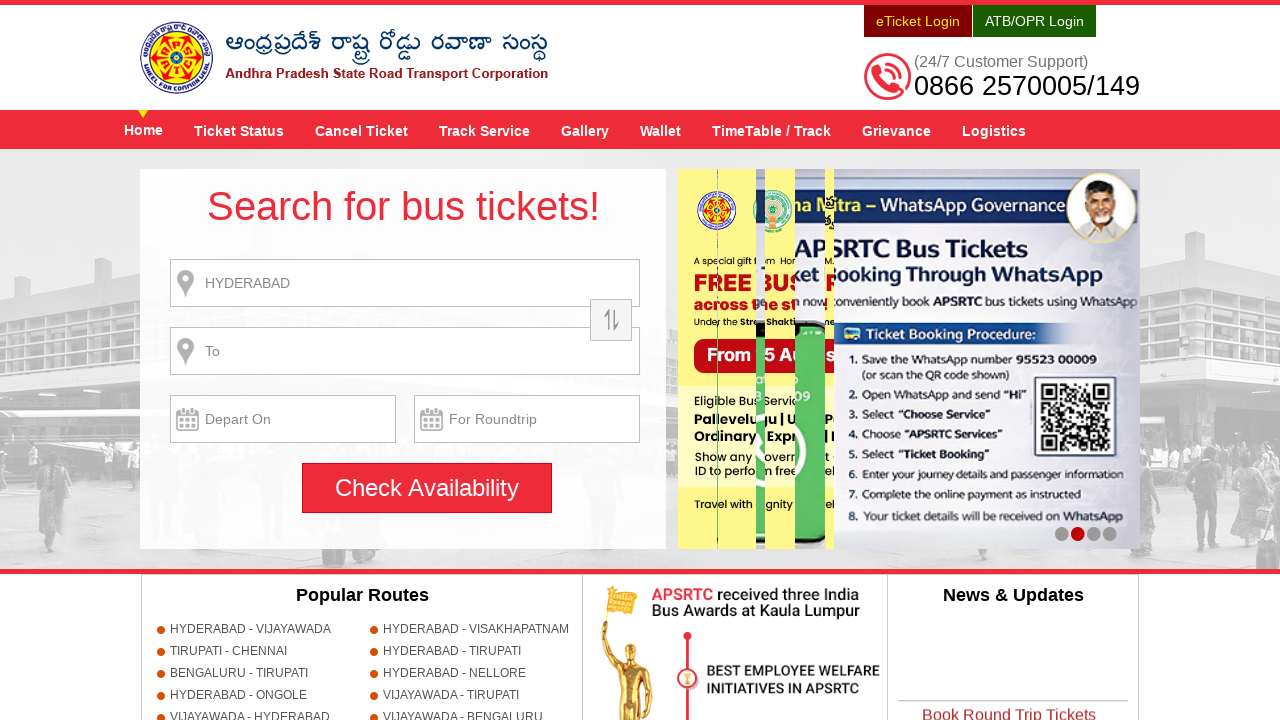

Waited 1 second for autocomplete to appear
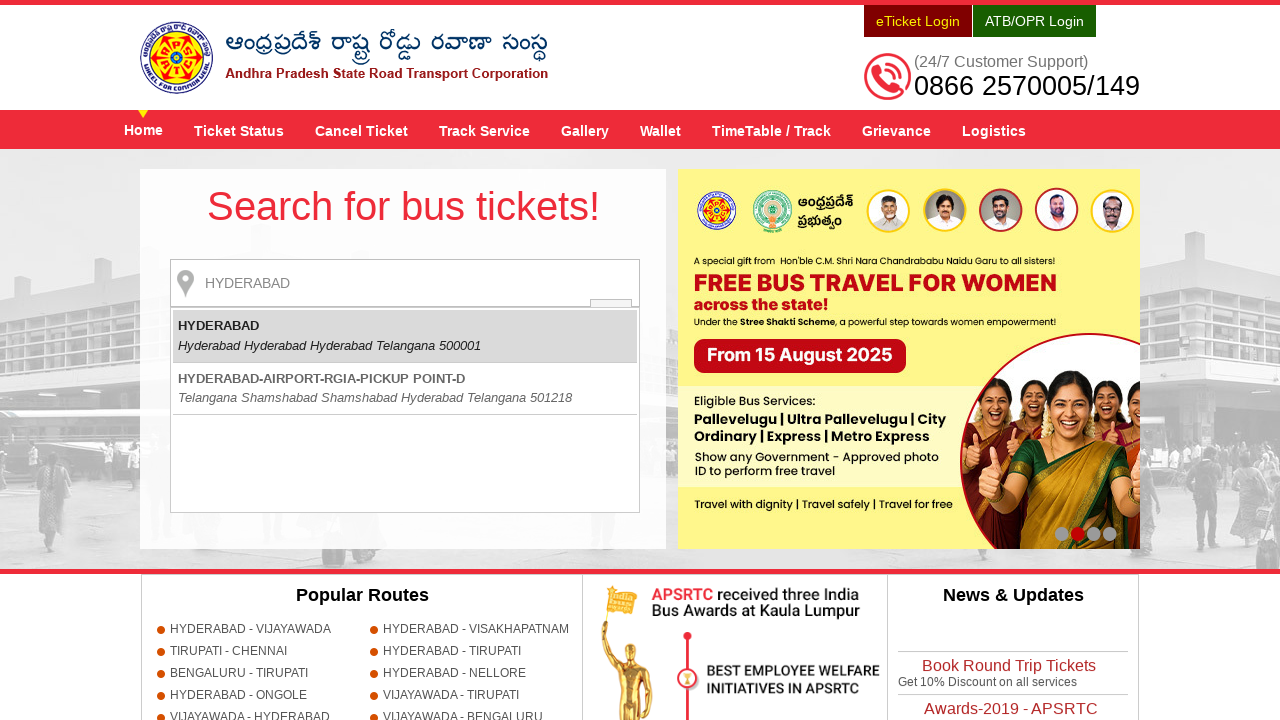

Pressed Enter to select source from autocomplete
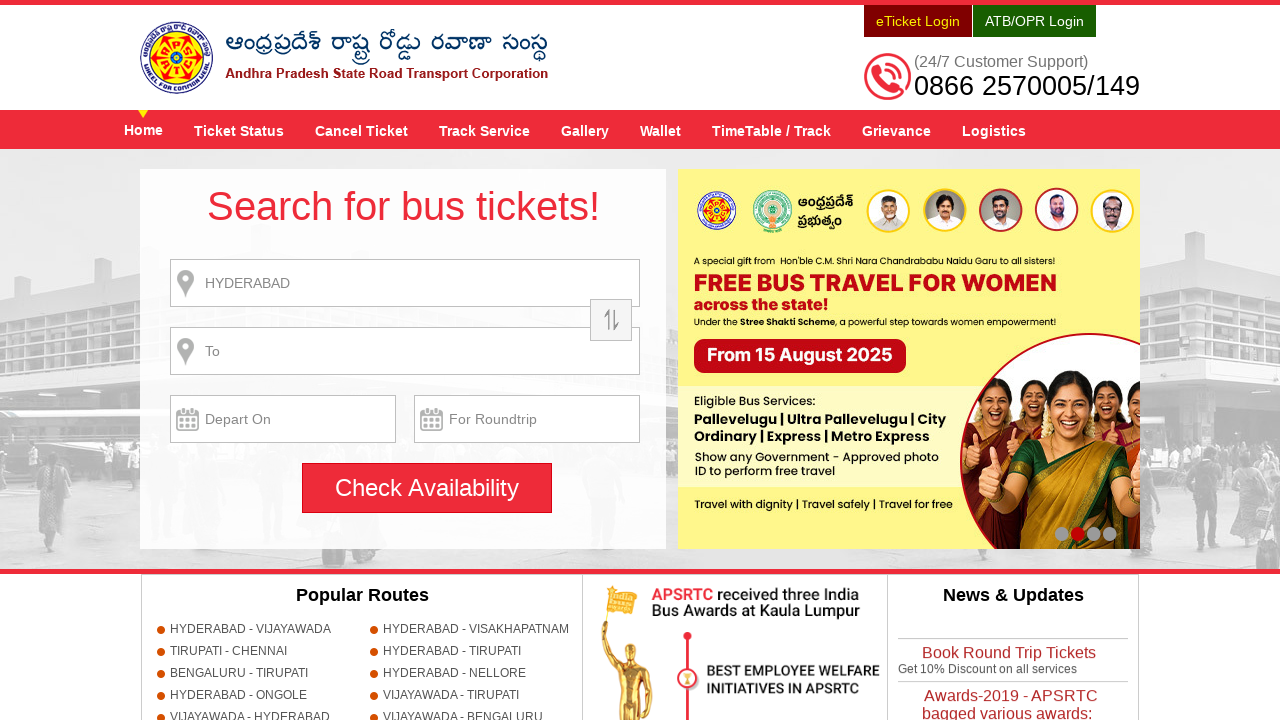

Filled destination field with 'GUNTUR' on input[name='destination']
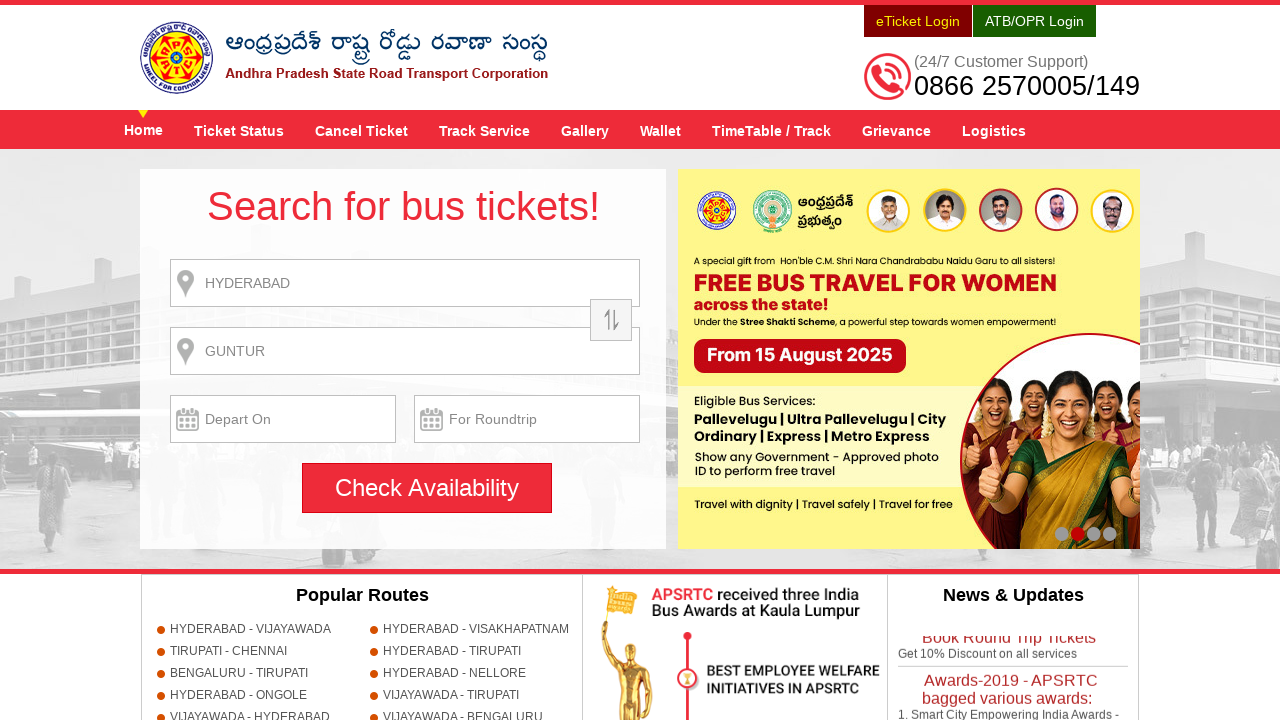

Waited 1 second for destination autocomplete to appear
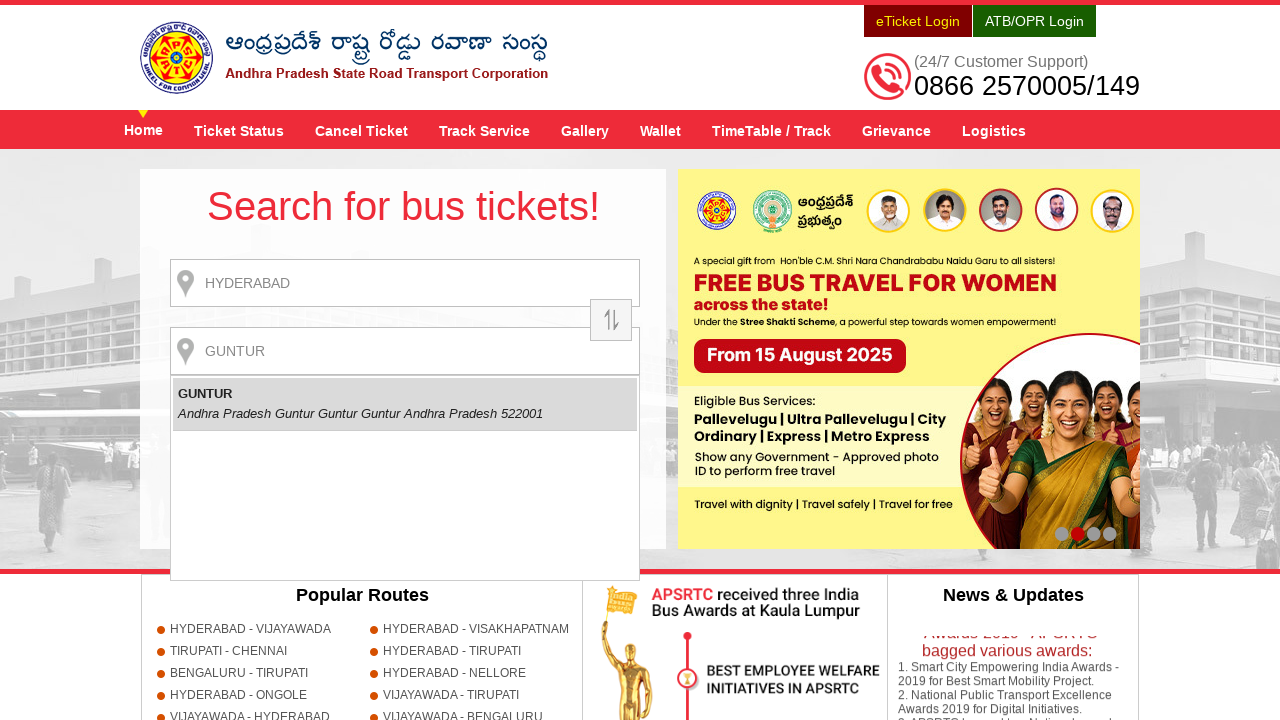

Pressed Enter to select destination from autocomplete
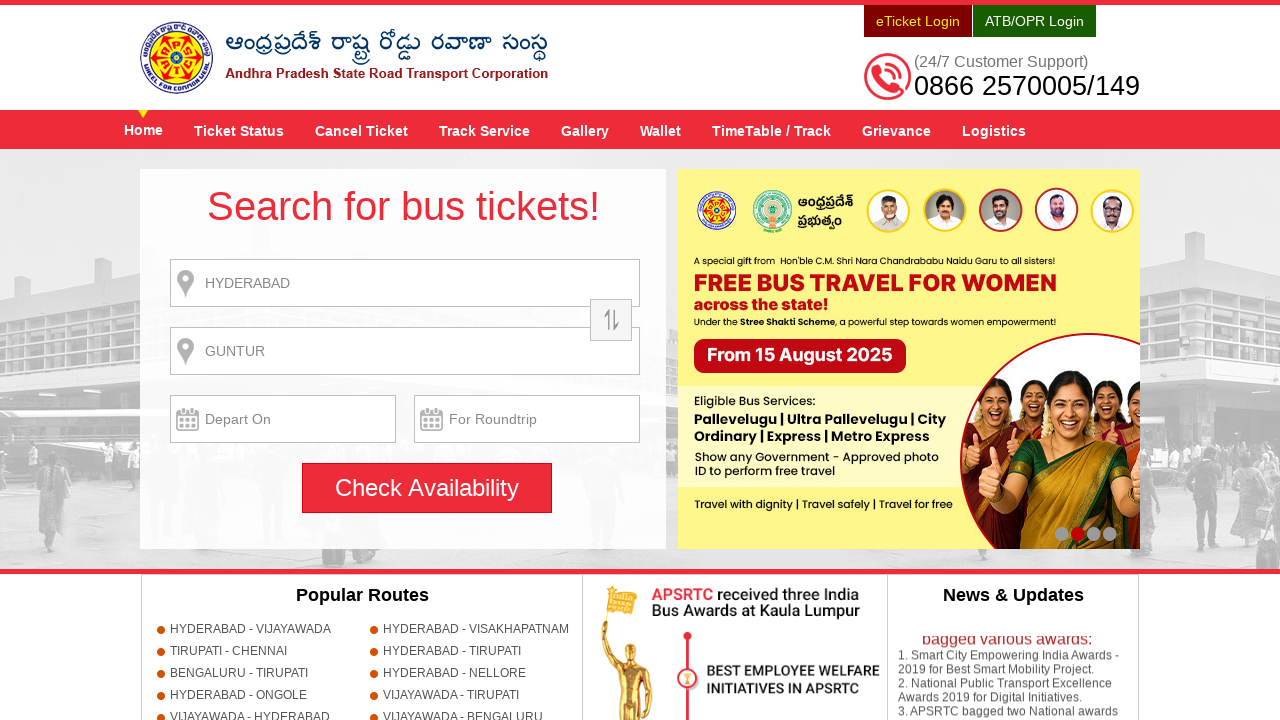

Clicked on journey date input to open calendar picker at (283, 419) on input[name='txtJourneyDate']
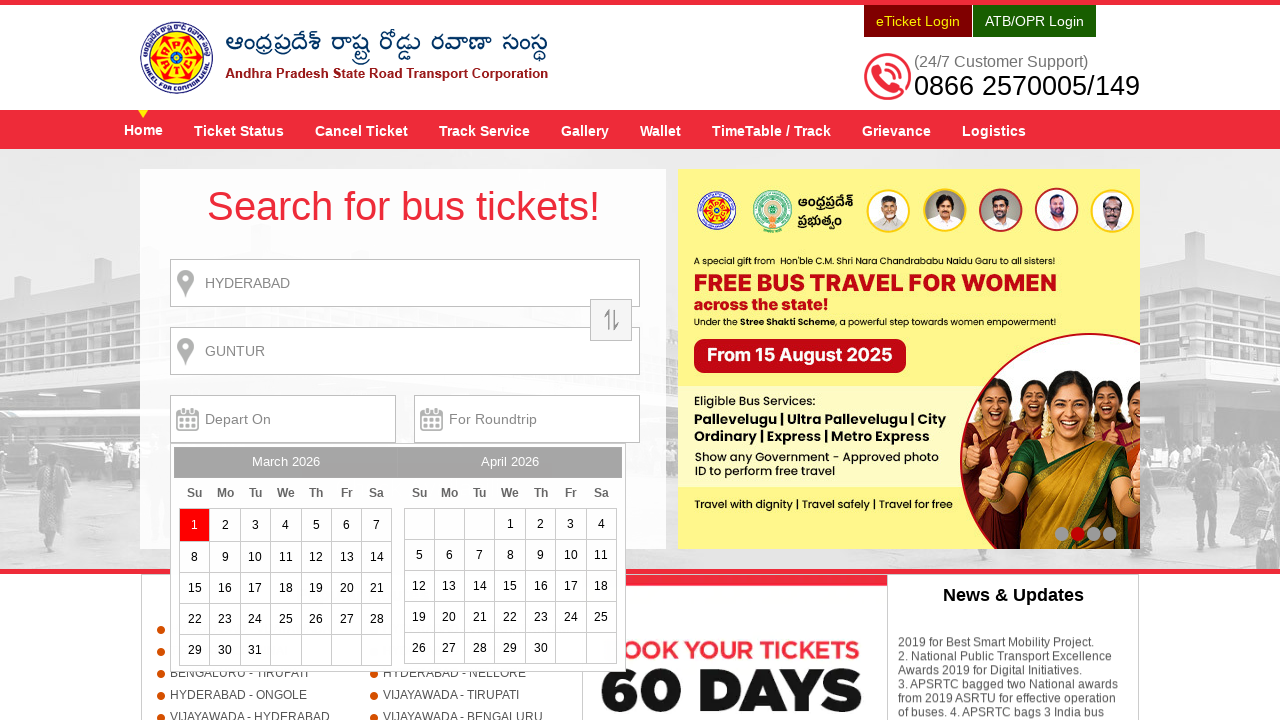

Selected date 20 from calendar at (346, 588) on xpath=//a[text()='20']
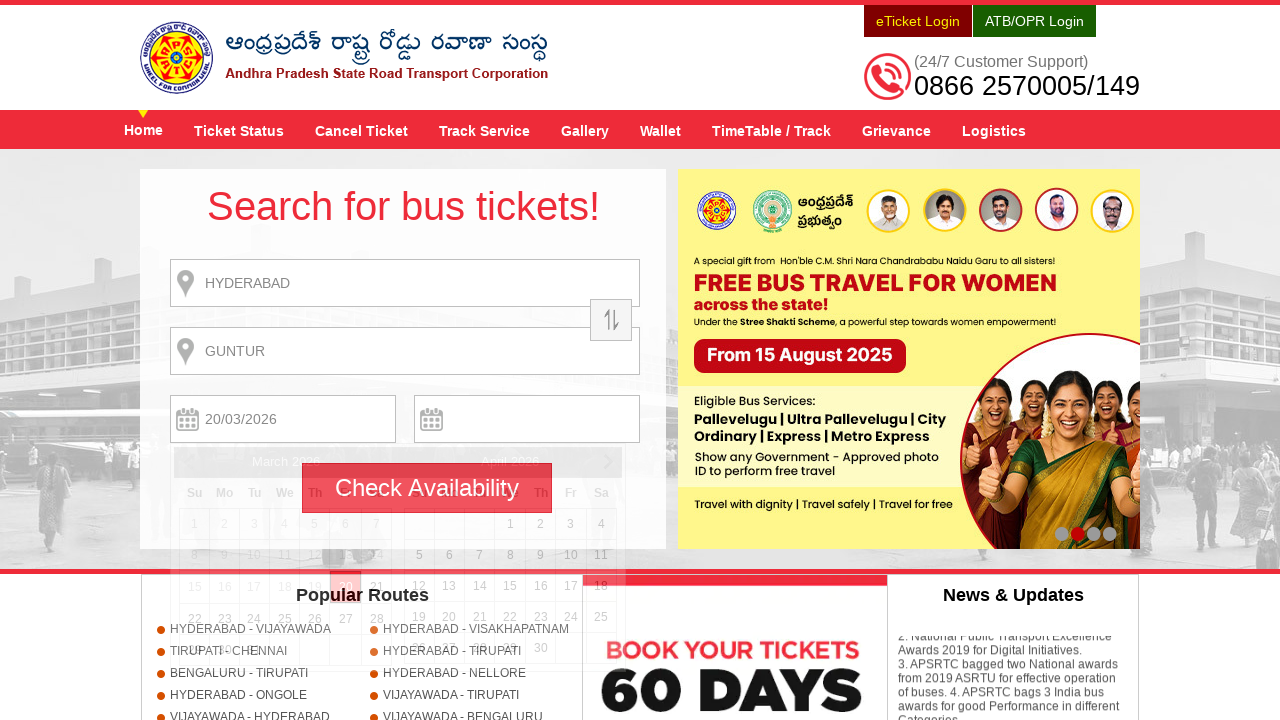

Clicked Search button to search for bus tickets at (427, 488) on input[title='Search']
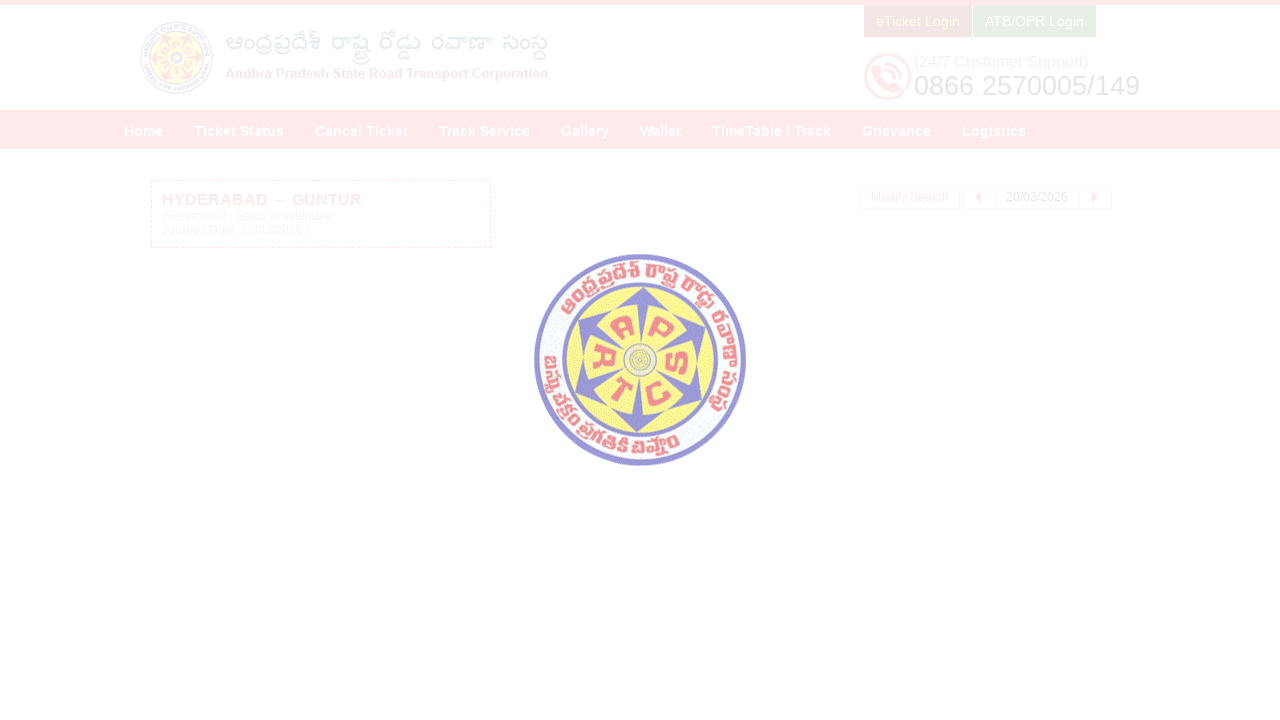

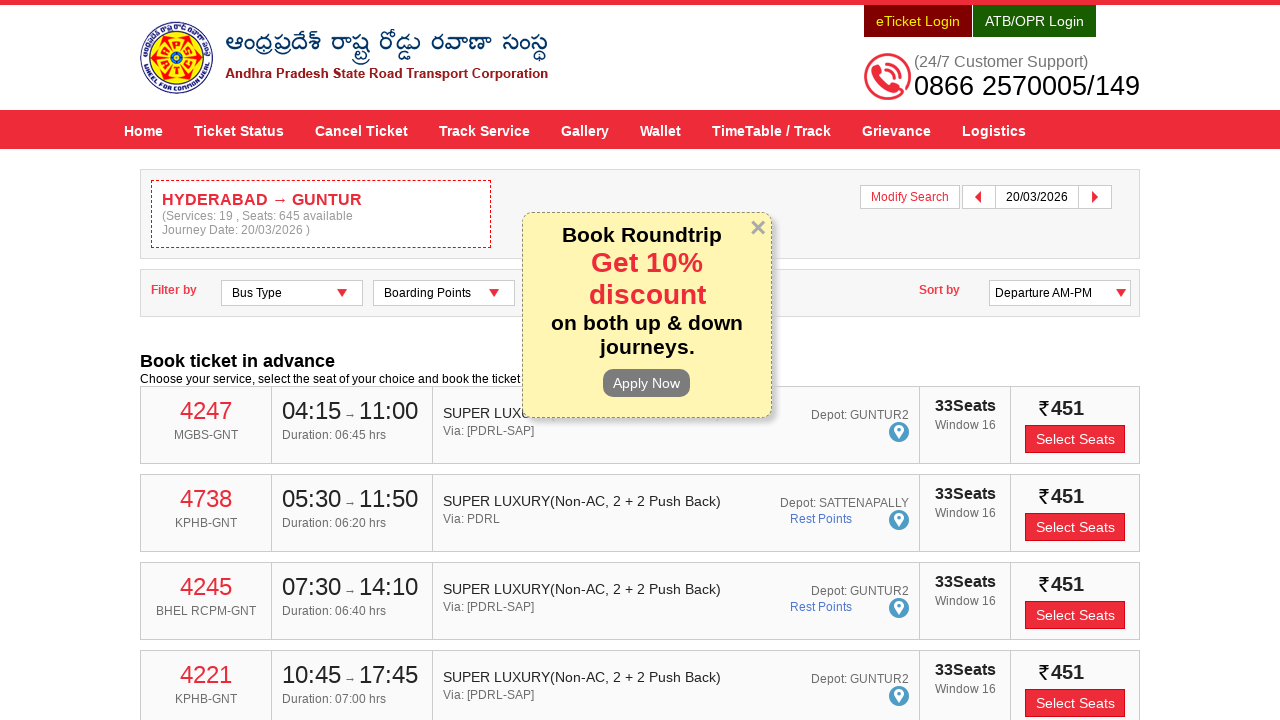